Tests user registration using Playwright's built-in label-based selectors to fill the form and submit.

Starting URL: https://ecommerce-playground.lambdatest.io/index.php?route=account/register

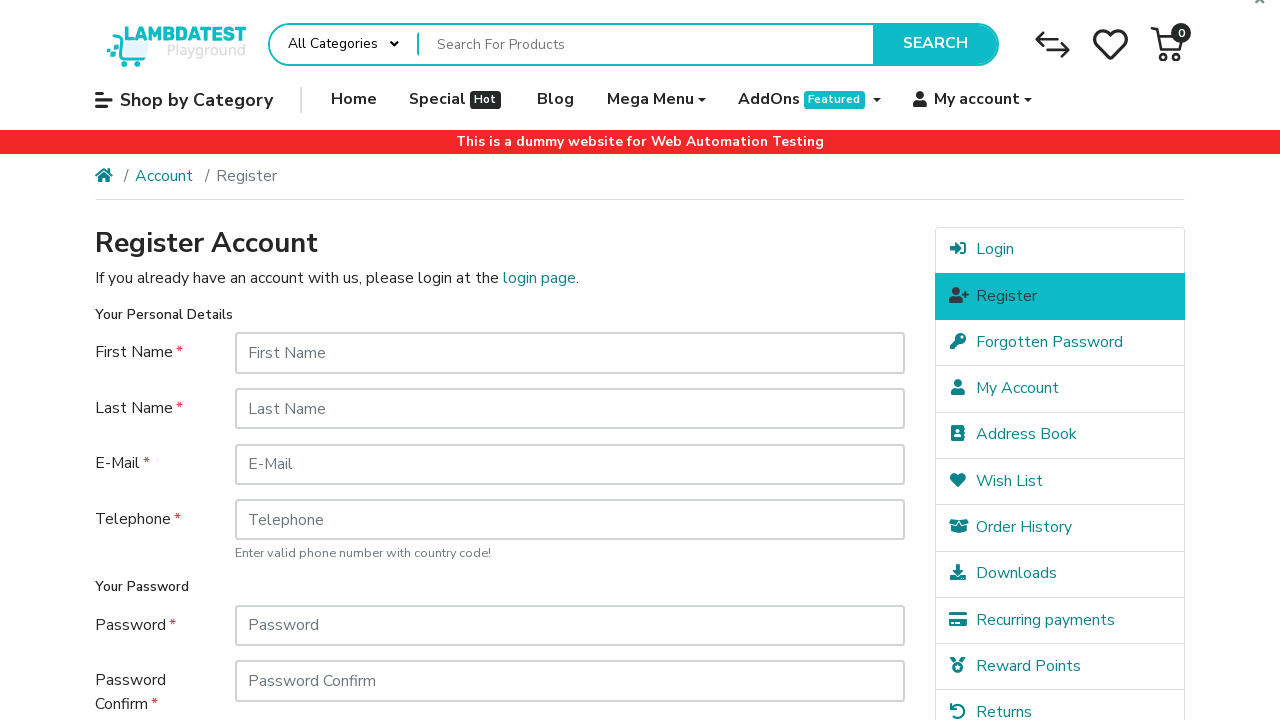

Filled First Name field with 'João' on internal:label="First Name"i
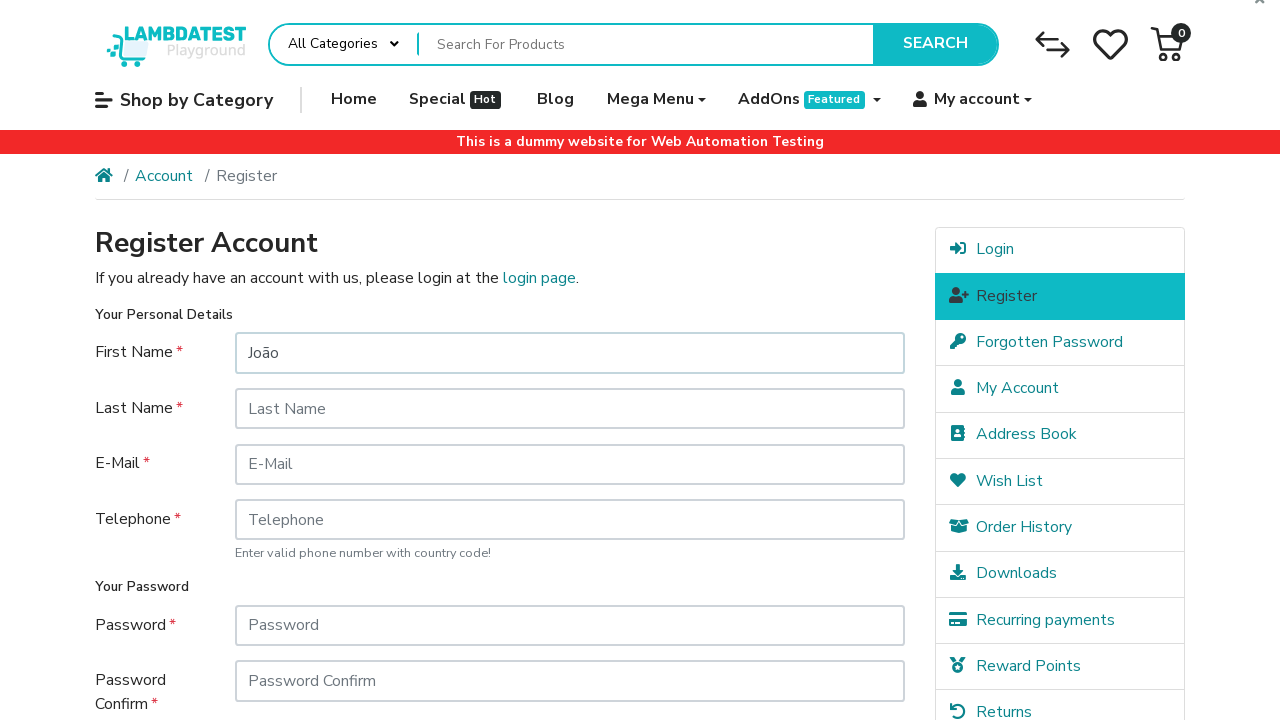

Filled Last Name field with 'Souza' on internal:label="Last Name"i
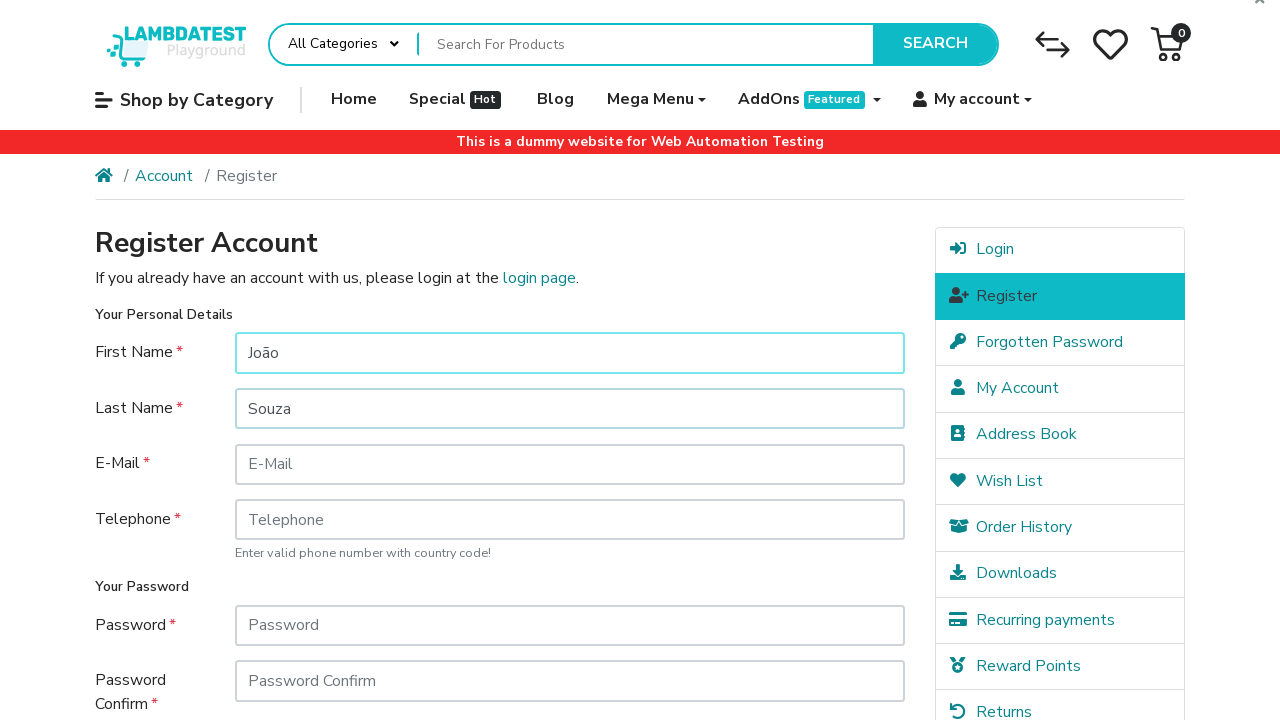

Filled E-Mail field with 'joao.souza.demo@example.com' on internal:label="E-Mail"i
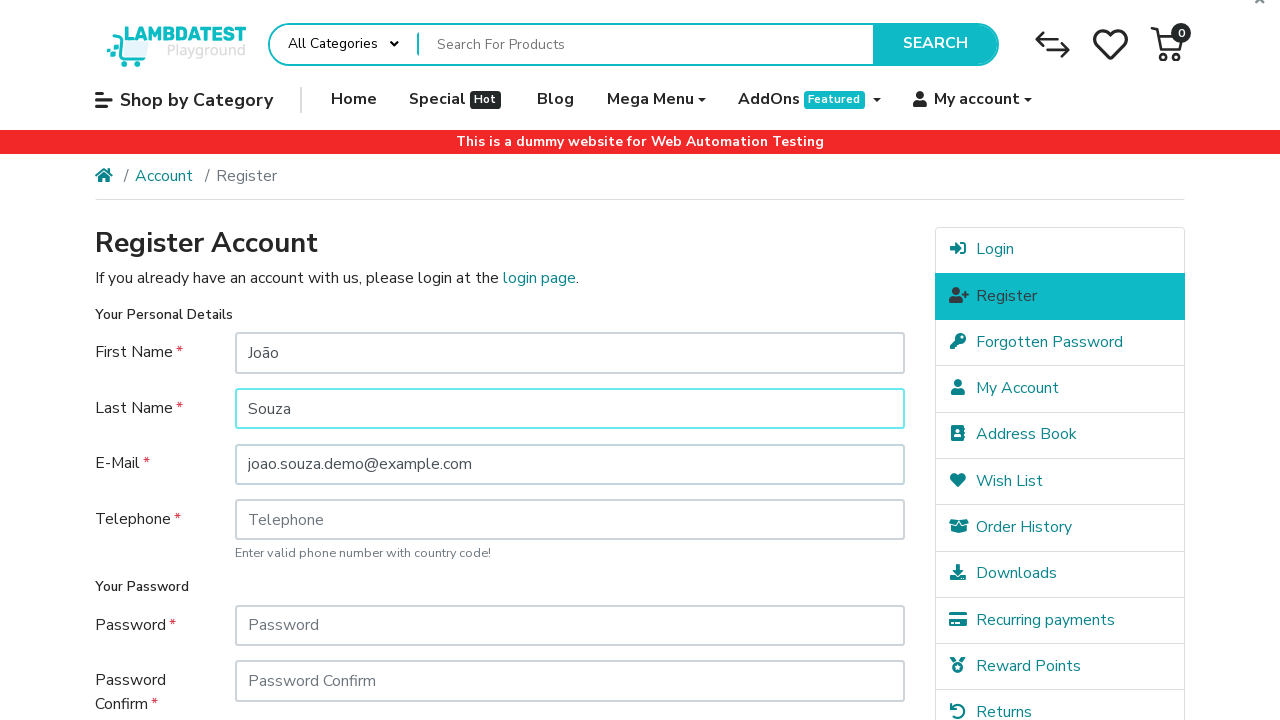

Filled Telephone field with '21999998888' on internal:label="Telephone"i
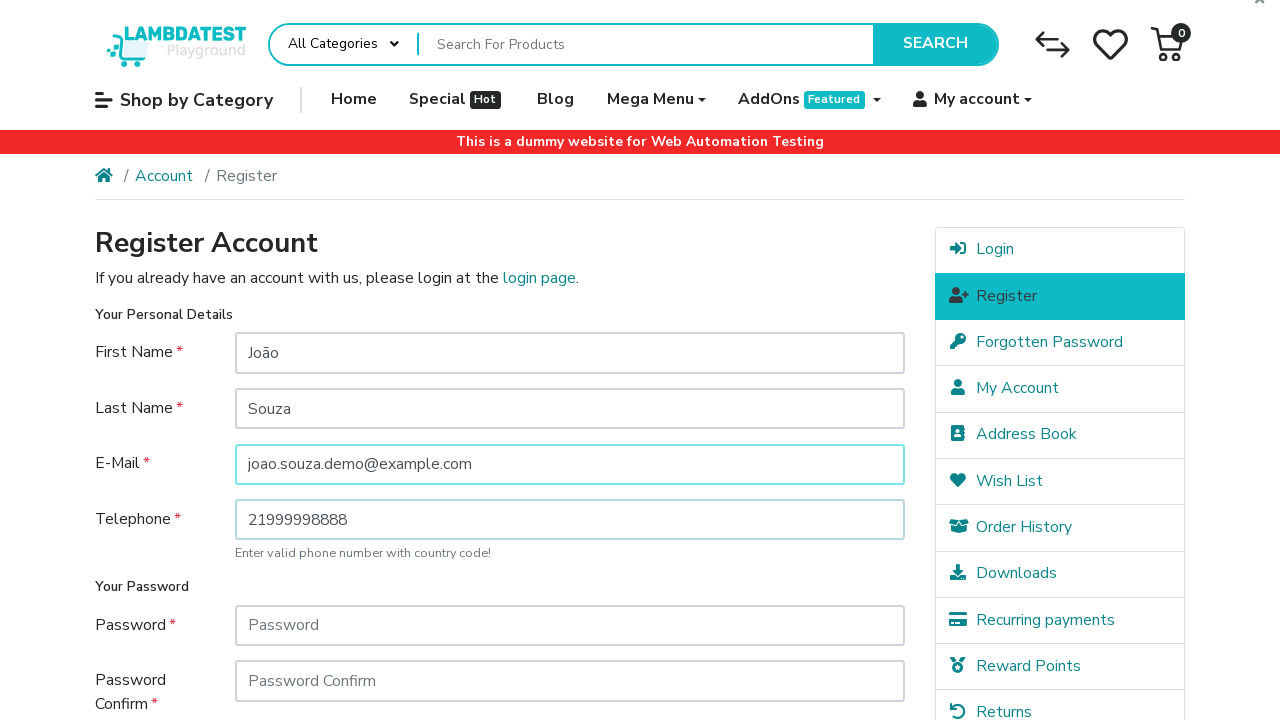

Filled password field with 'abc123' on #input-password
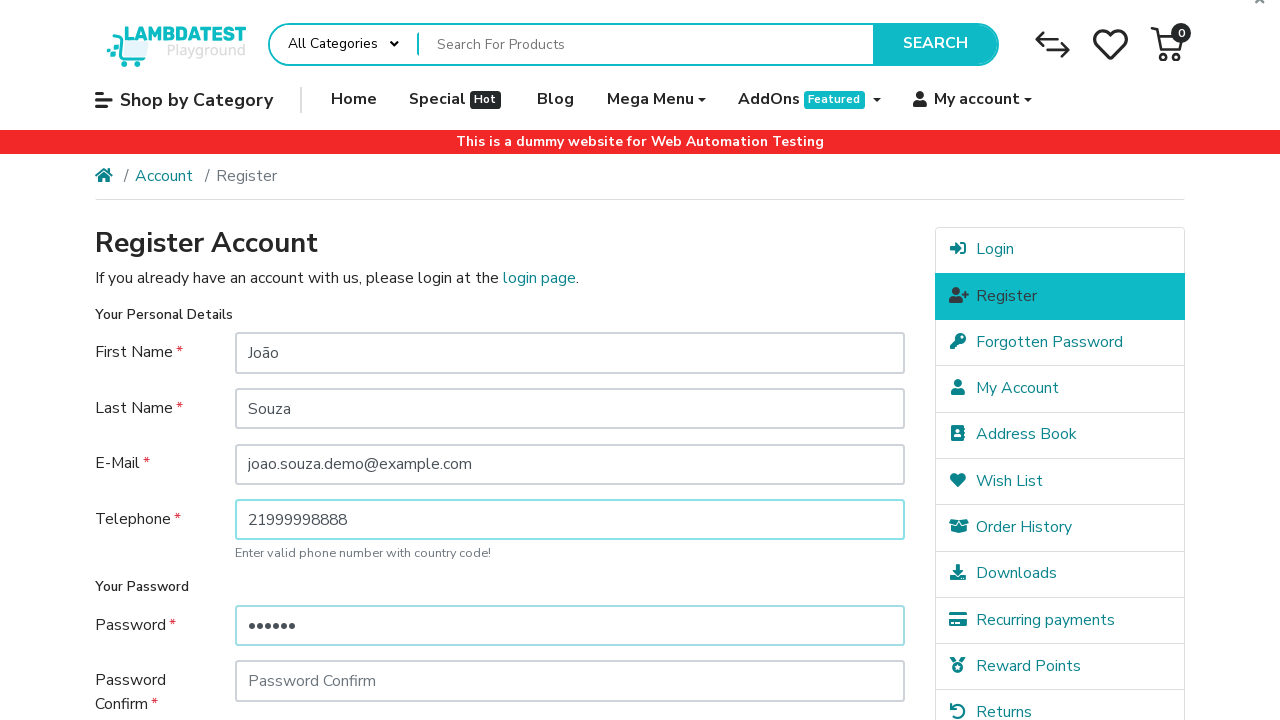

Filled password confirmation field with 'abc123' on #input-confirm
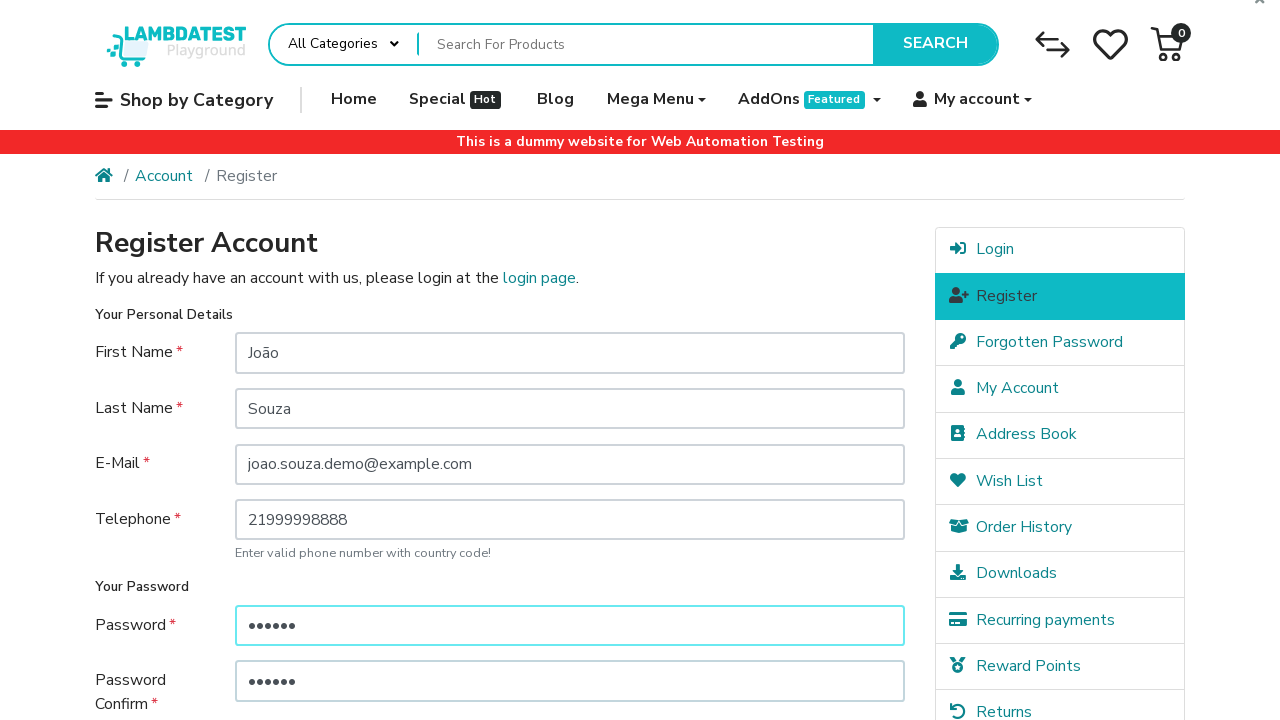

Checked newsletter opt-in checkbox at (274, 514) on xpath=//label[@for='input-newsletter-yes']
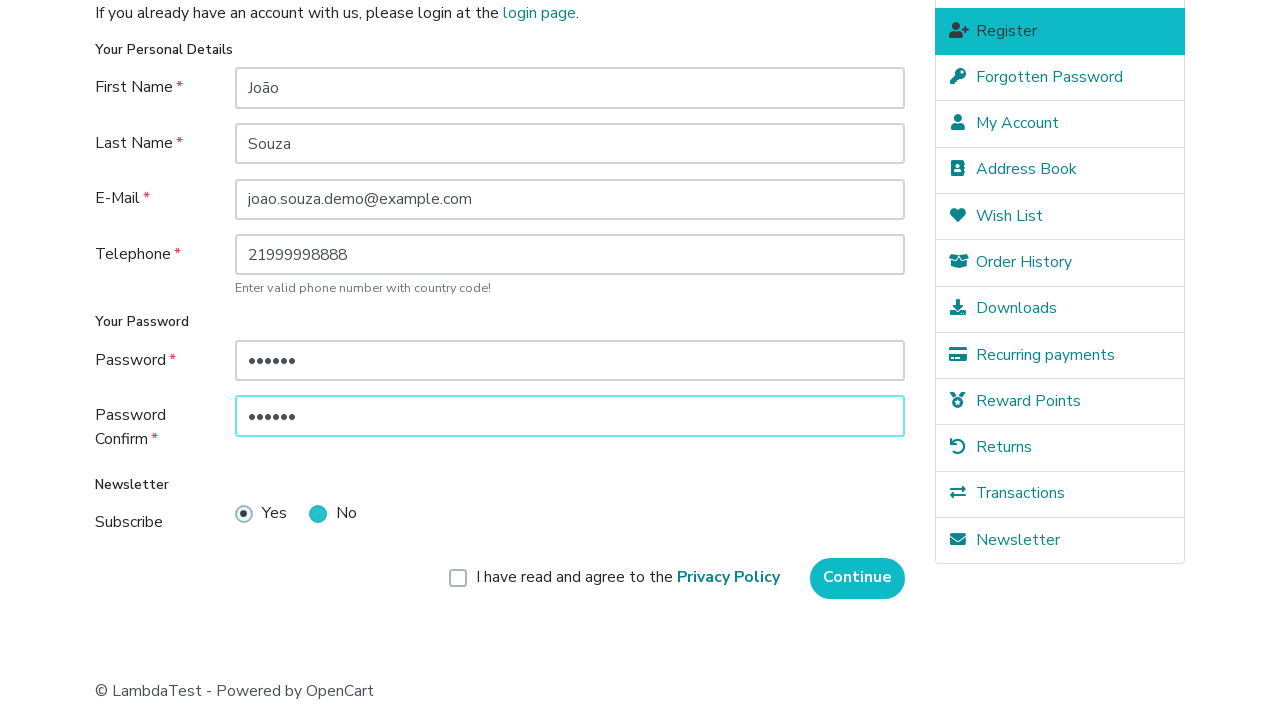

Checked terms and conditions agreement checkbox at (628, 578) on xpath=//label[@for='input-agree']
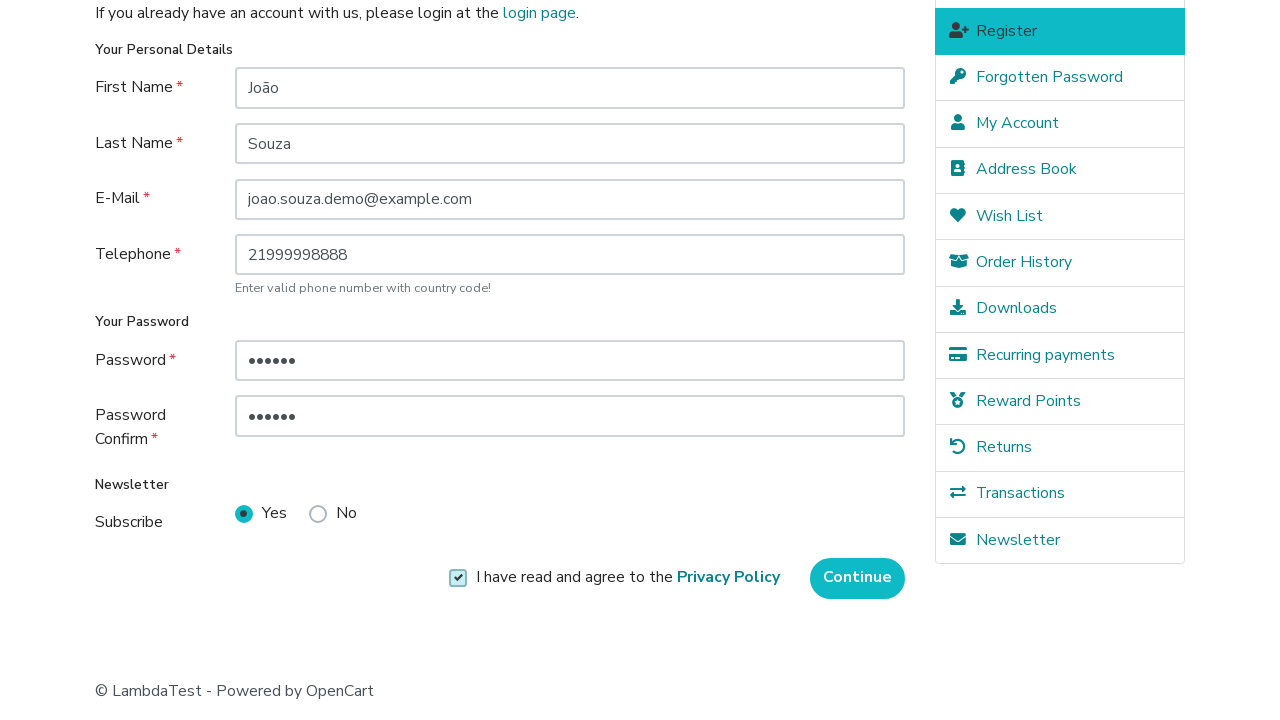

Clicked Continue button to submit registration form at (858, 578) on internal:role=button[name="Continue"i]
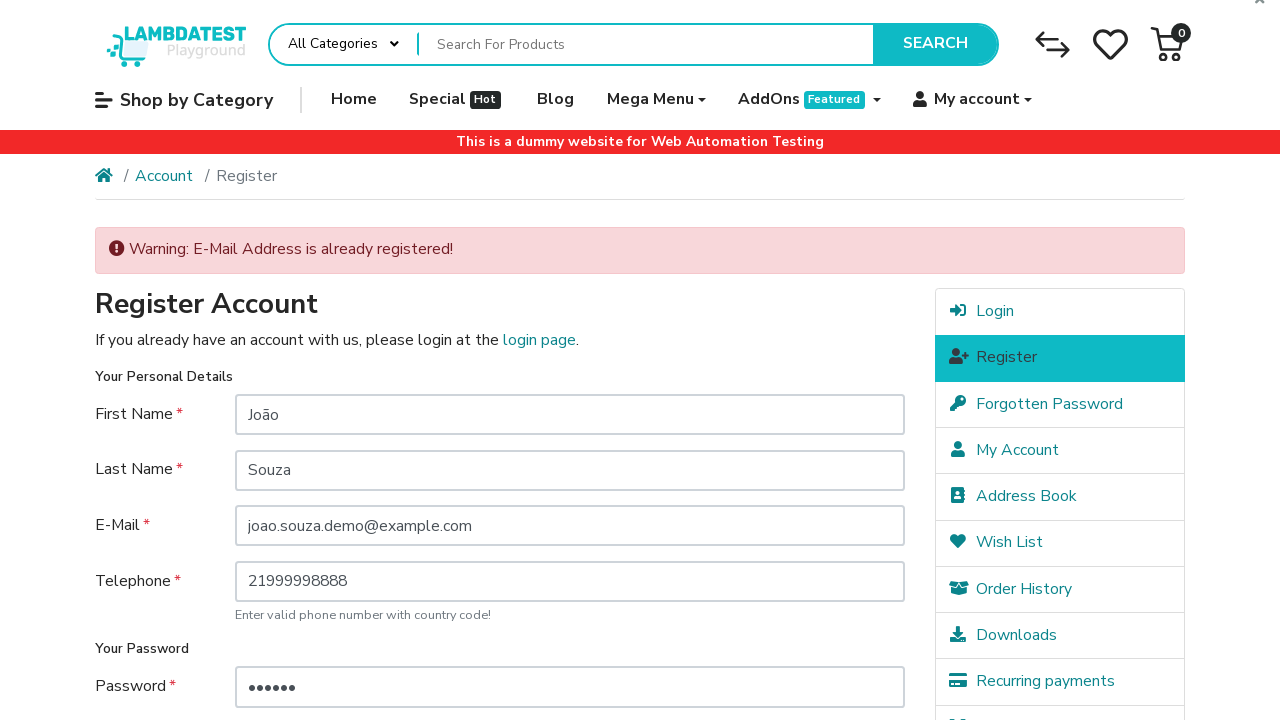

User registration completed successfully - success page loaded
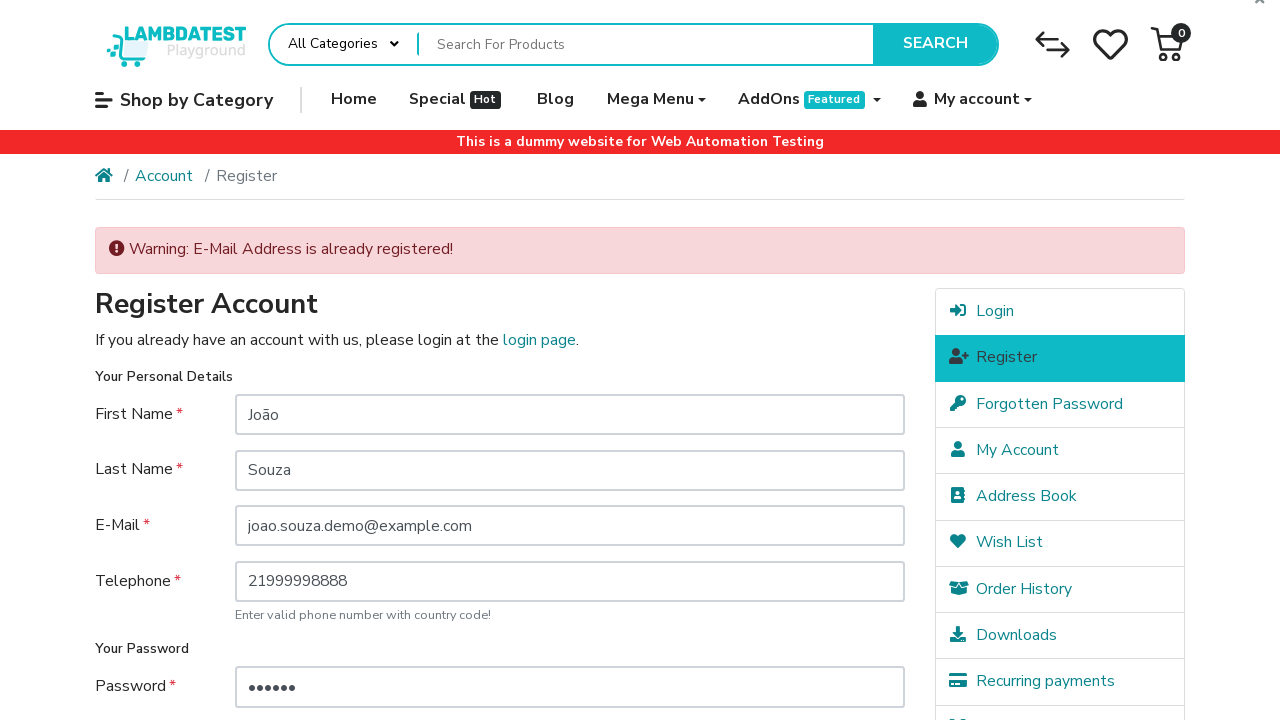

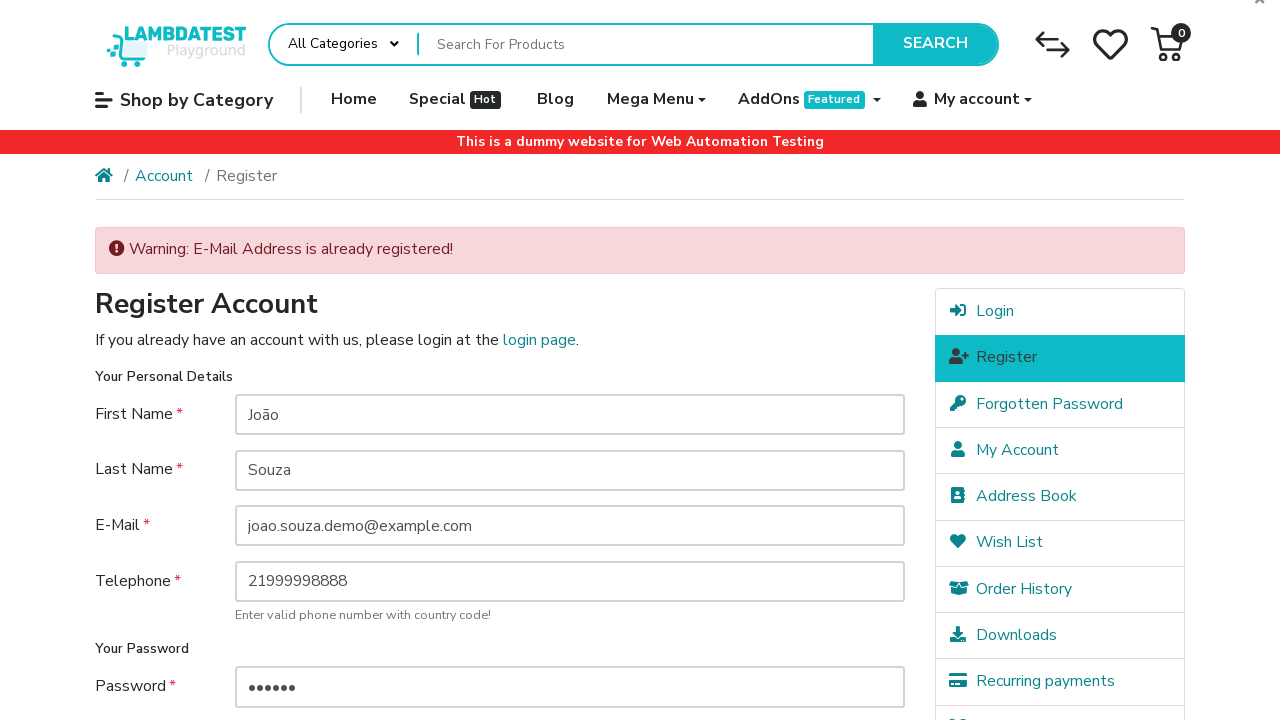